Tests clearing all completed tasks using the clear completed button

Starting URL: https://todomvc.com/examples/react/dist/

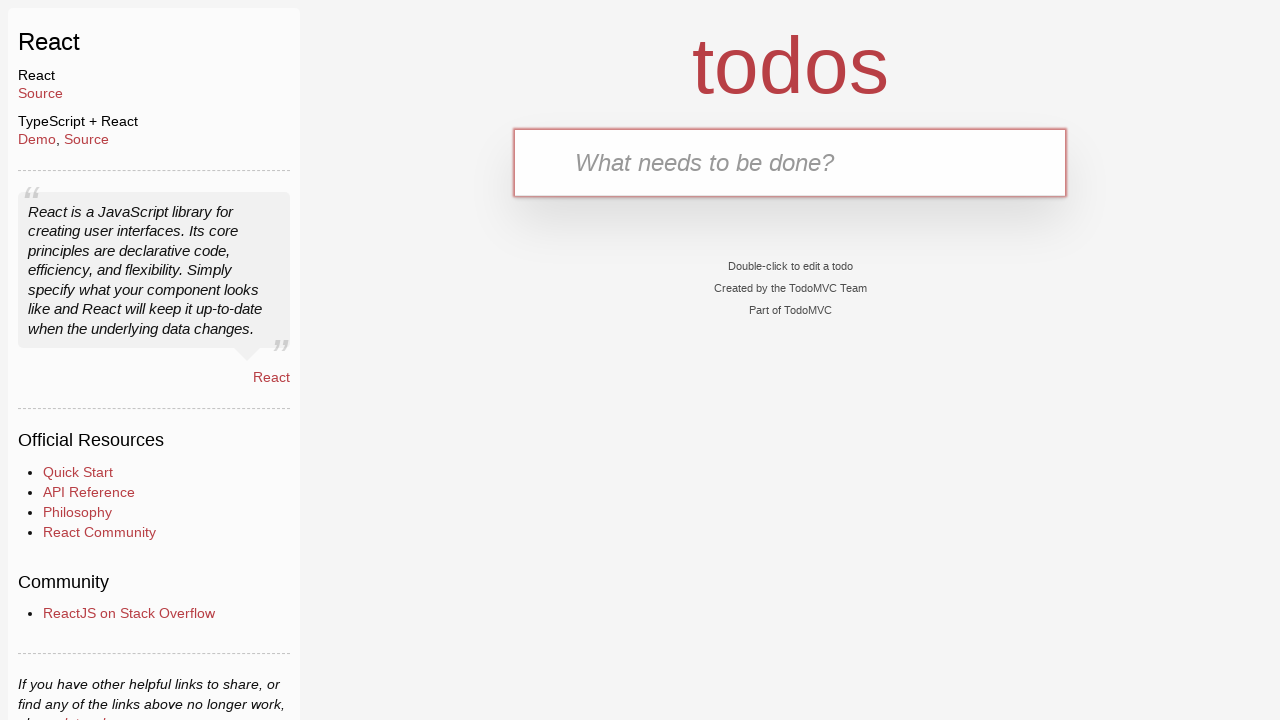

Filled new-todo input with task 'Gym' on .new-todo
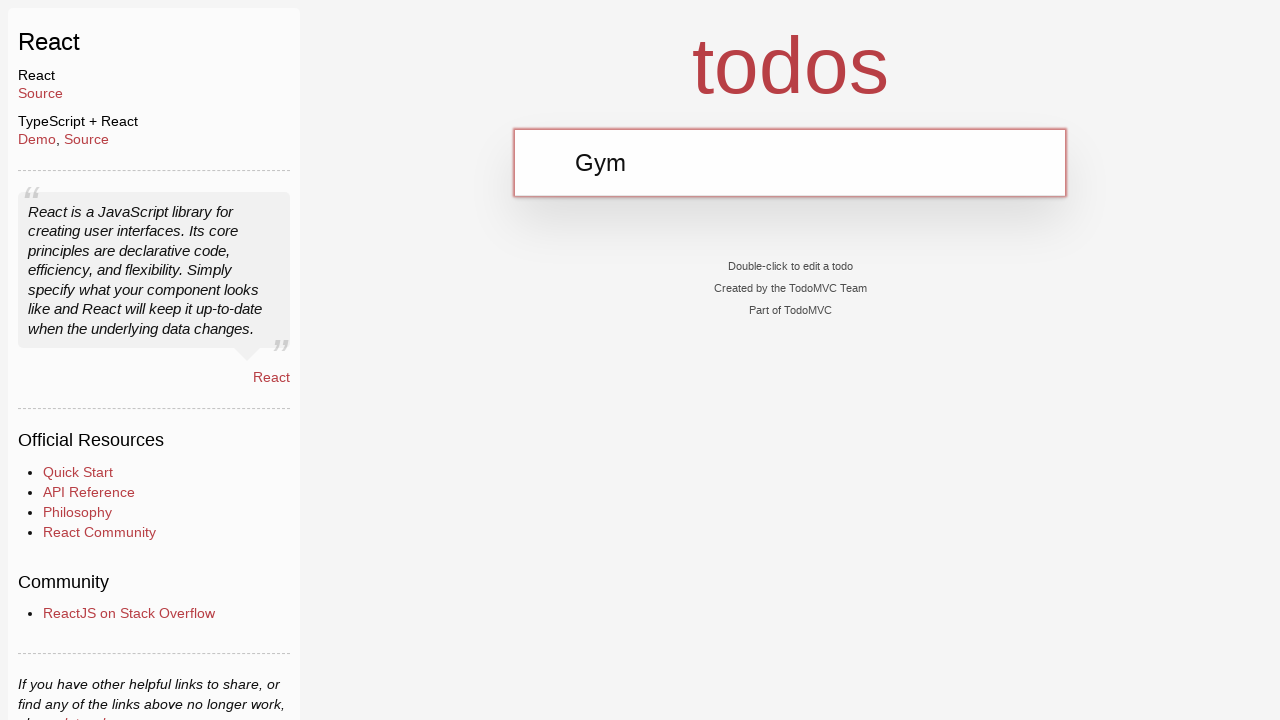

Pressed Enter to add task 'Gym' on .new-todo
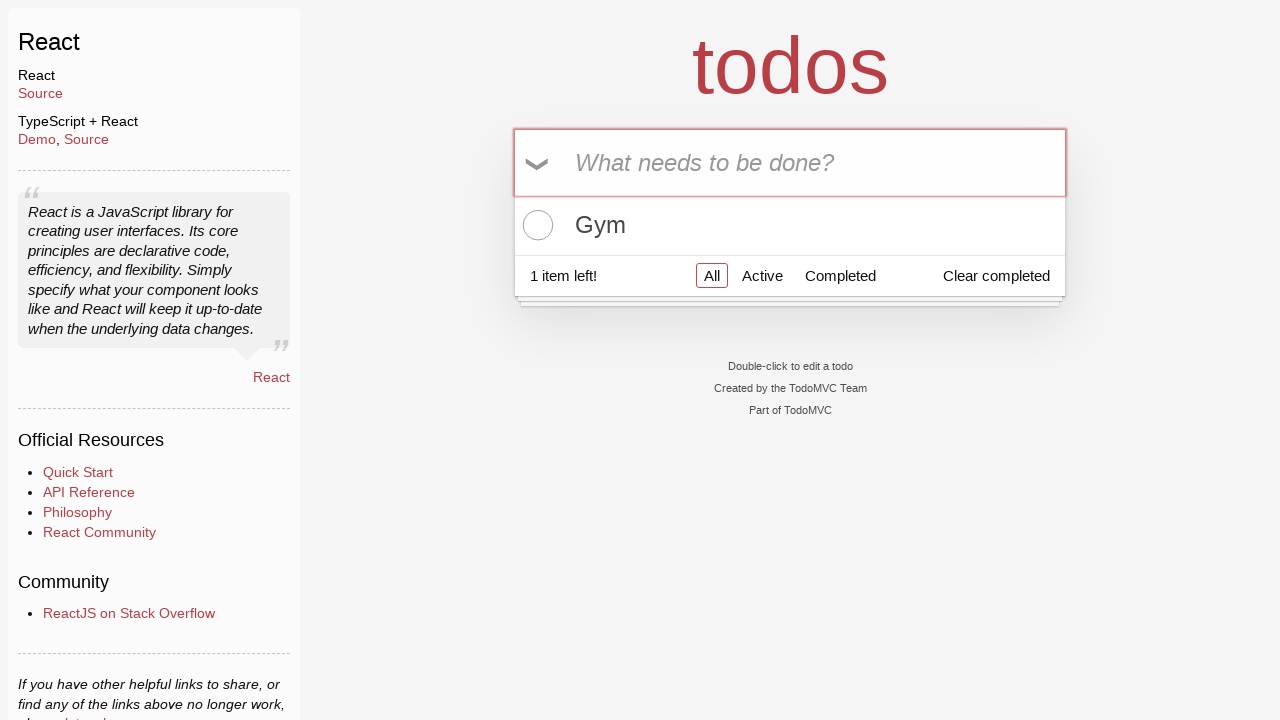

Filled new-todo input with task 'Groceries' on .new-todo
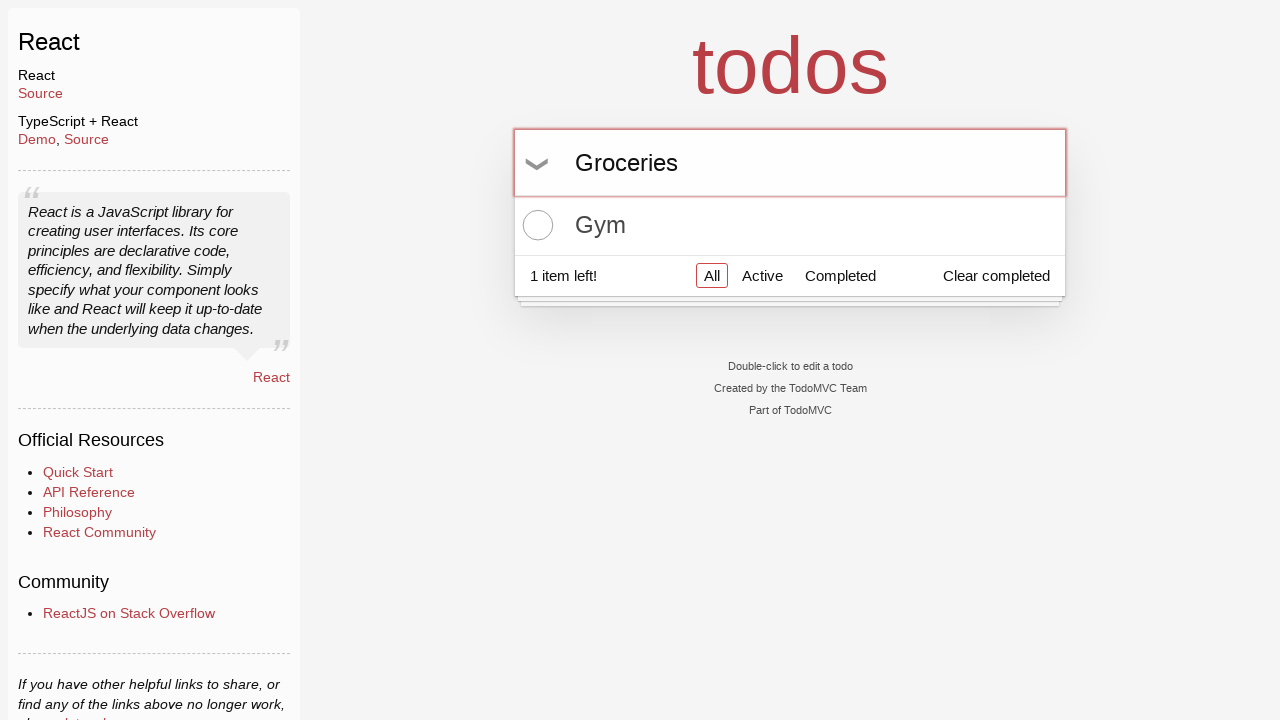

Pressed Enter to add task 'Groceries' on .new-todo
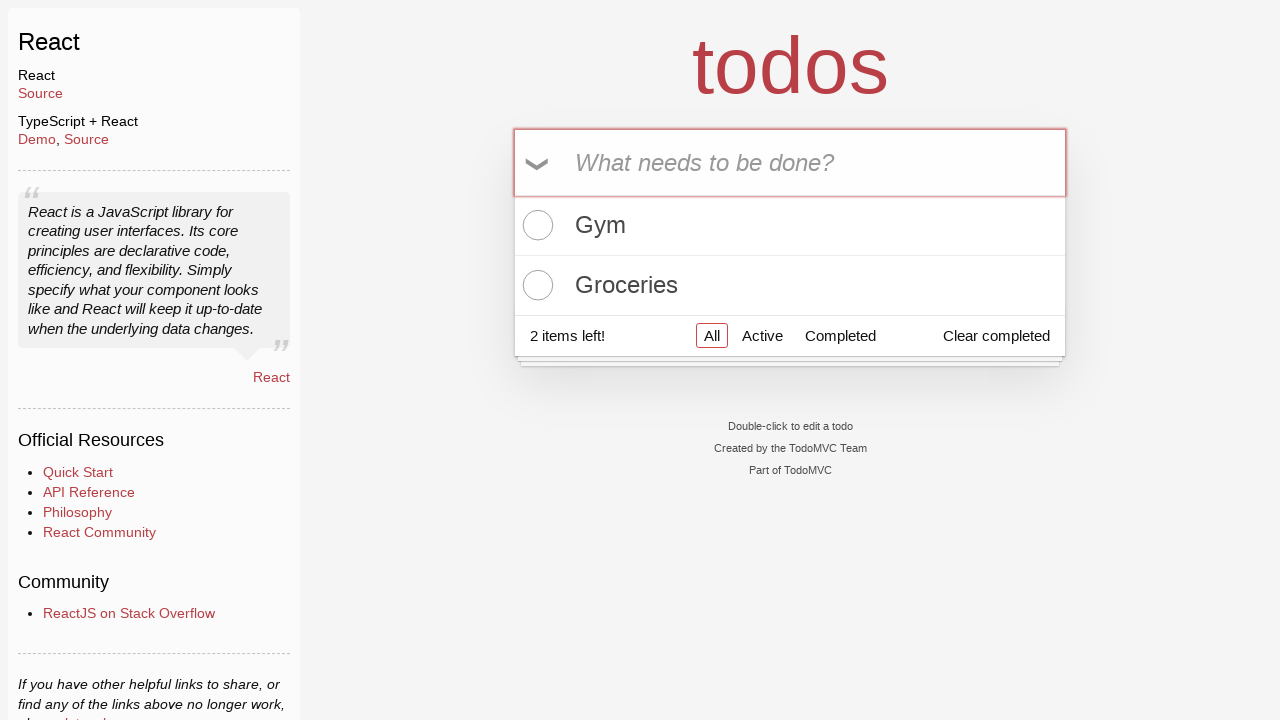

Filled new-todo input with task 'Study' on .new-todo
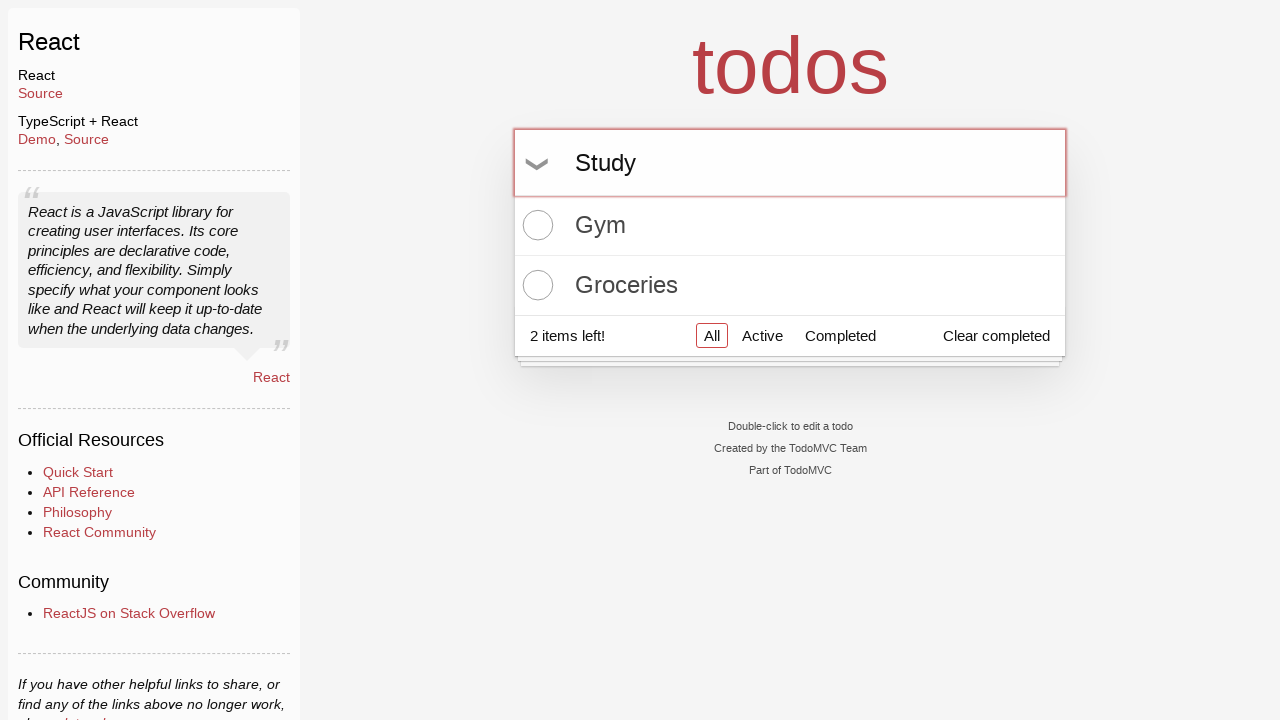

Pressed Enter to add task 'Study' on .new-todo
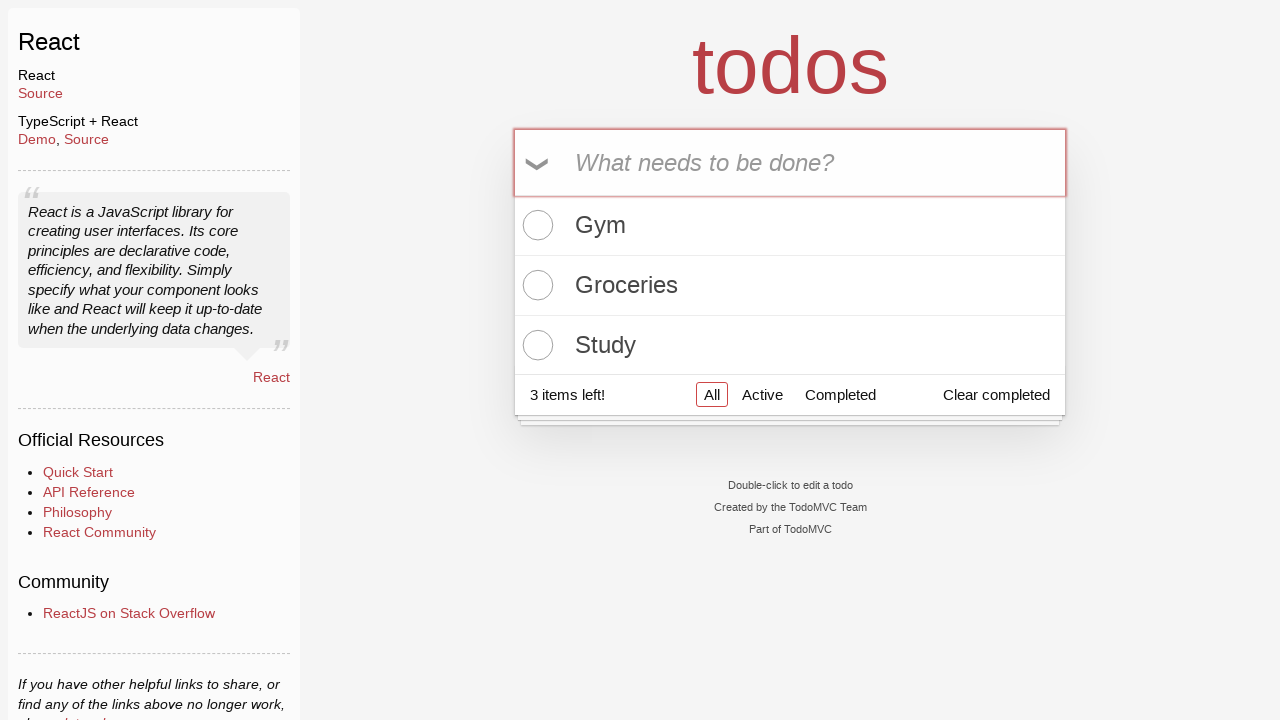

Located all todo items
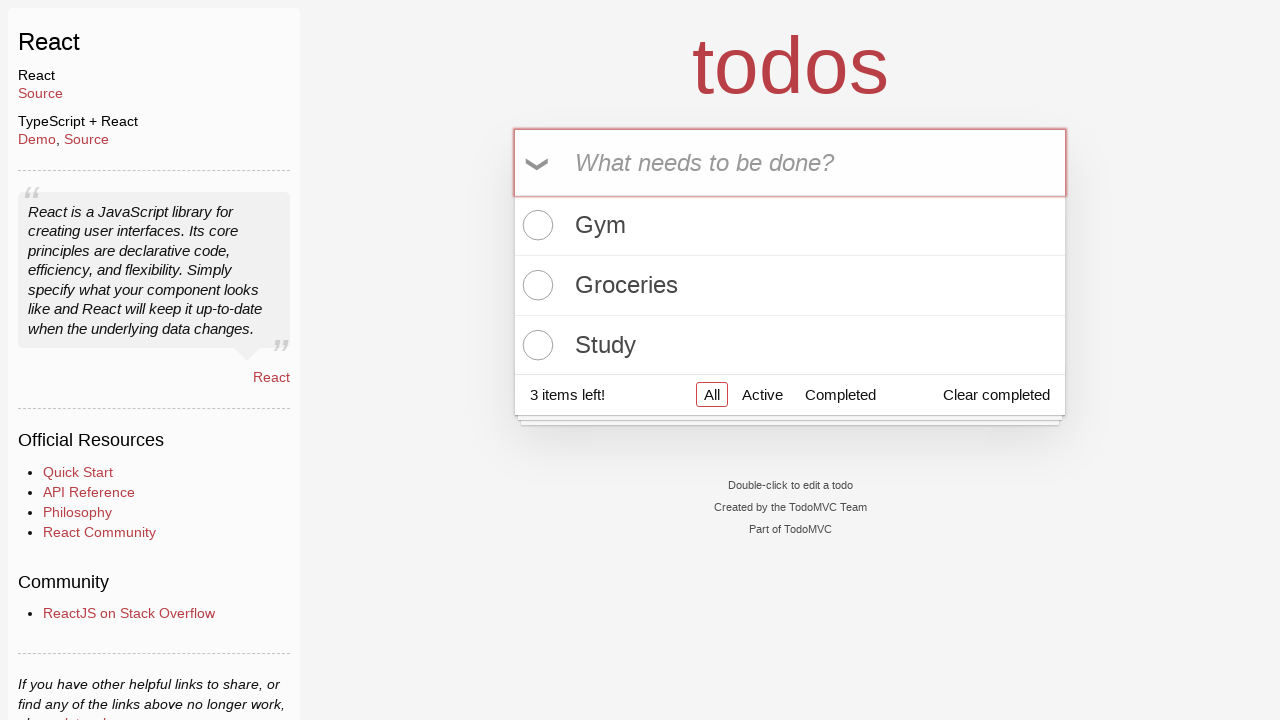

Found 3 todo items in the list
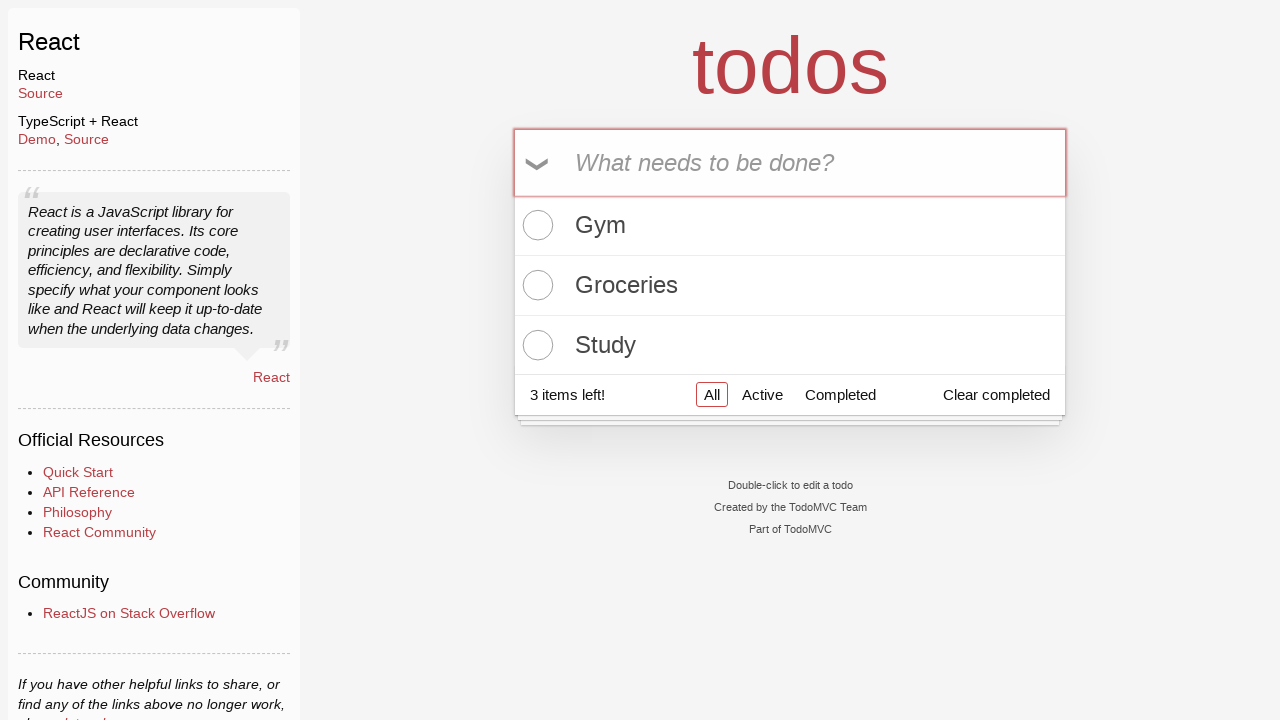

Clicked toggle checkbox to mark 'Groceries' as completed at (535, 285) on xpath=//ul[@class='todo-list']/li >> nth=1 >> input.toggle
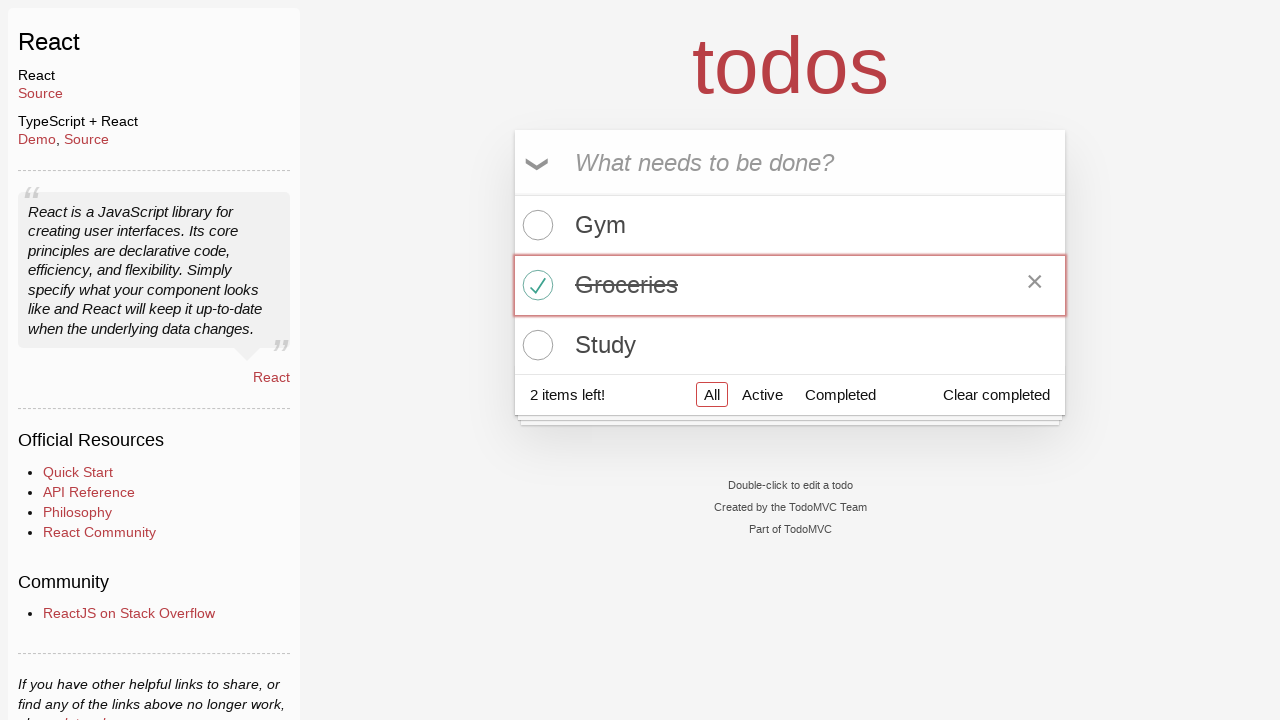

Clicked 'Clear completed' button to remove completed tasks at (996, 395) on .clear-completed
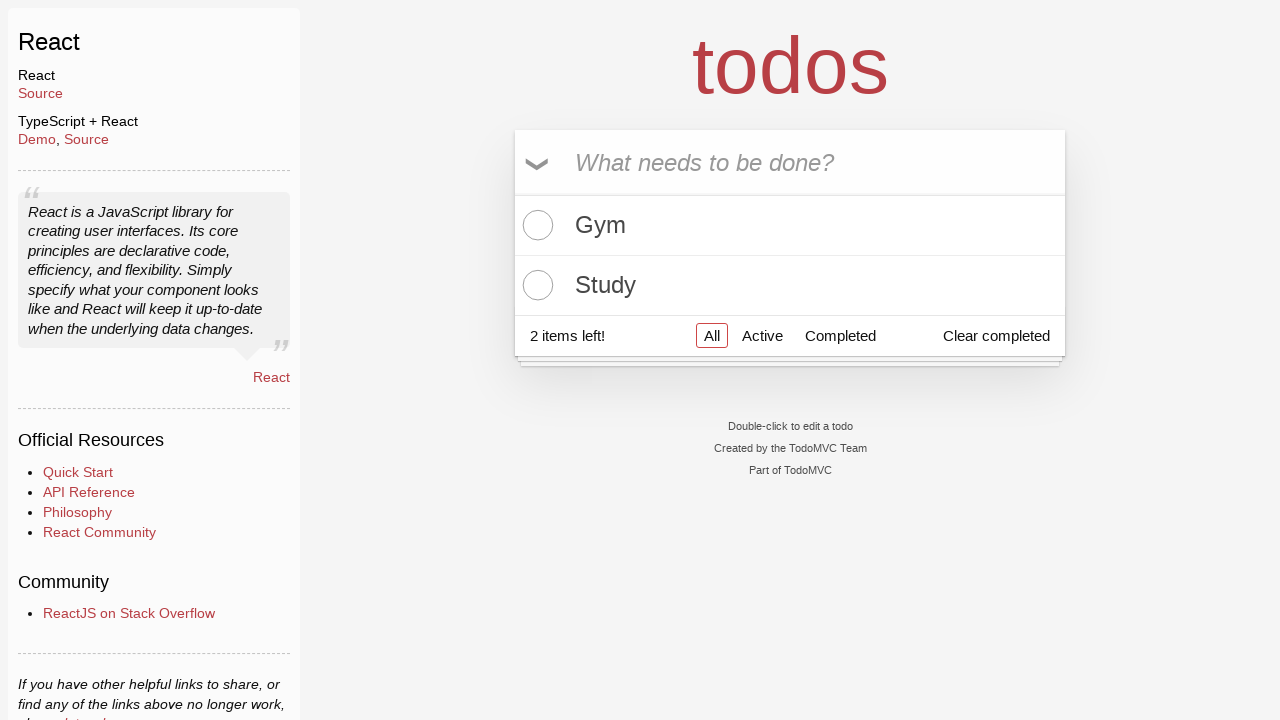

Verified that 'Groceries' task has been removed from the list
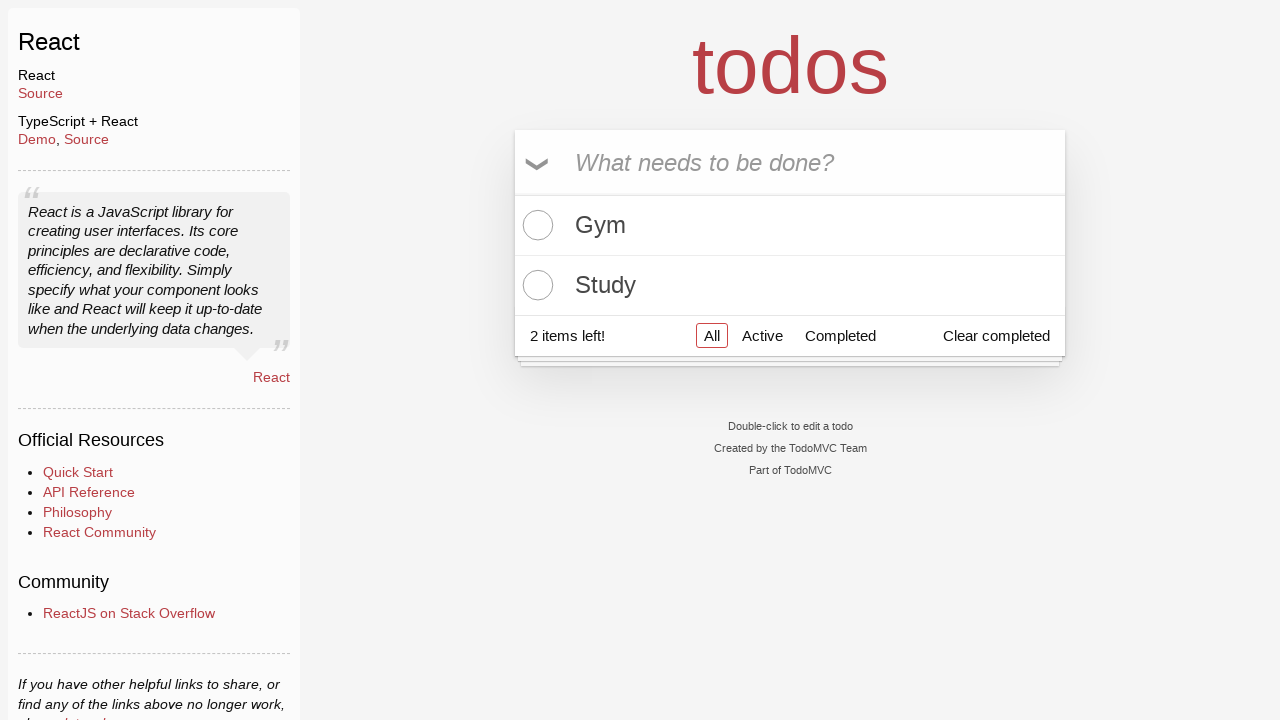

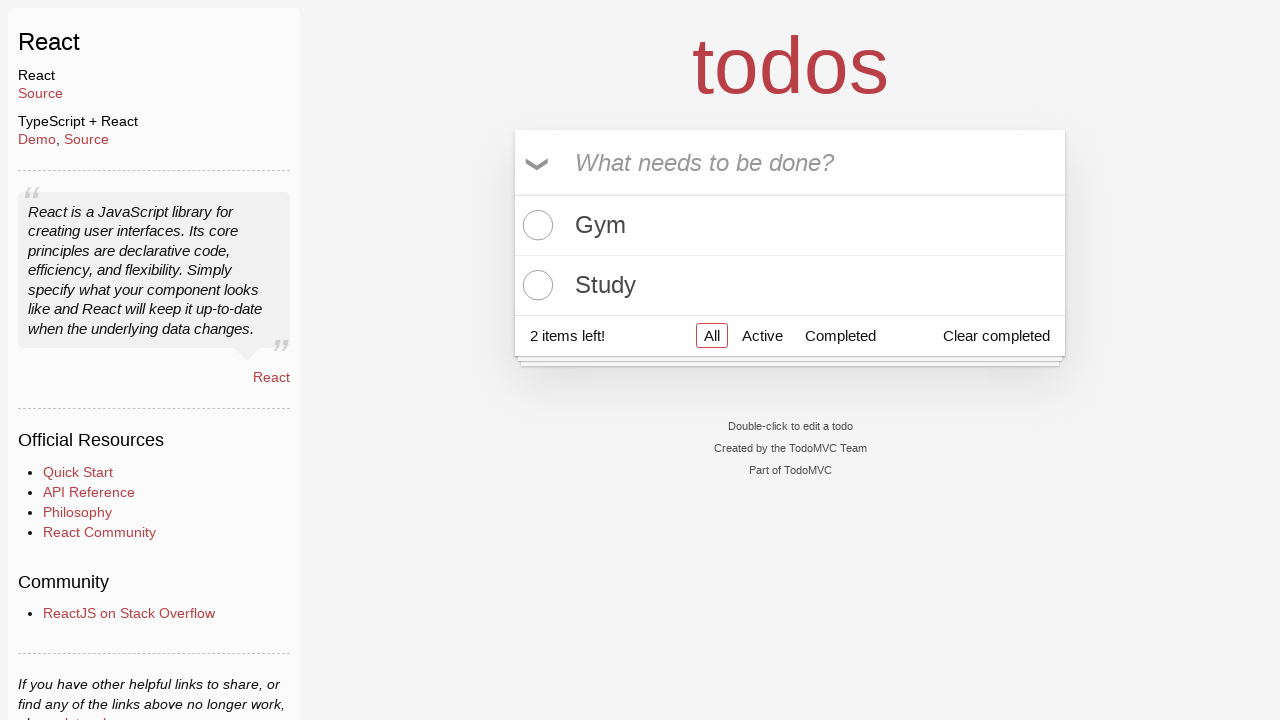